Tests handling of JavaScript confirm popup by clicking a button that triggers a confirm dialog, dismissing it, and verifying the result text is displayed

Starting URL: https://demoqa.com/alerts

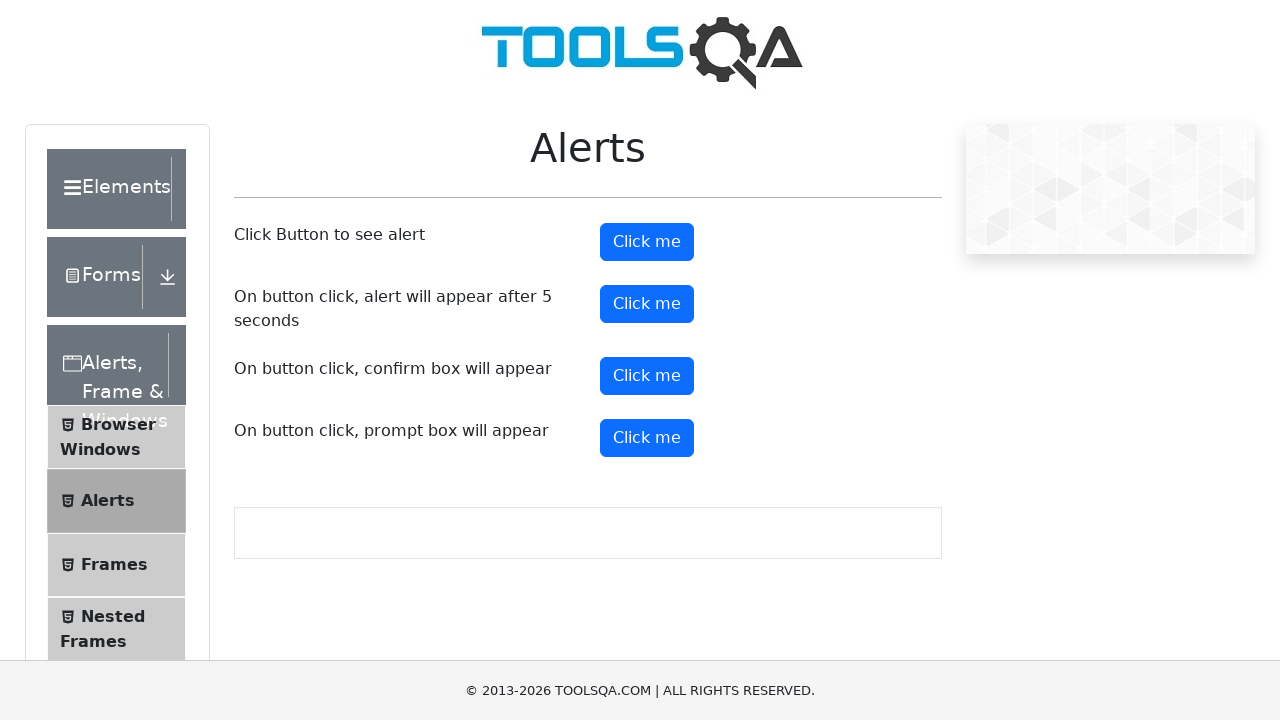

Set up dialog handler to dismiss confirm popup
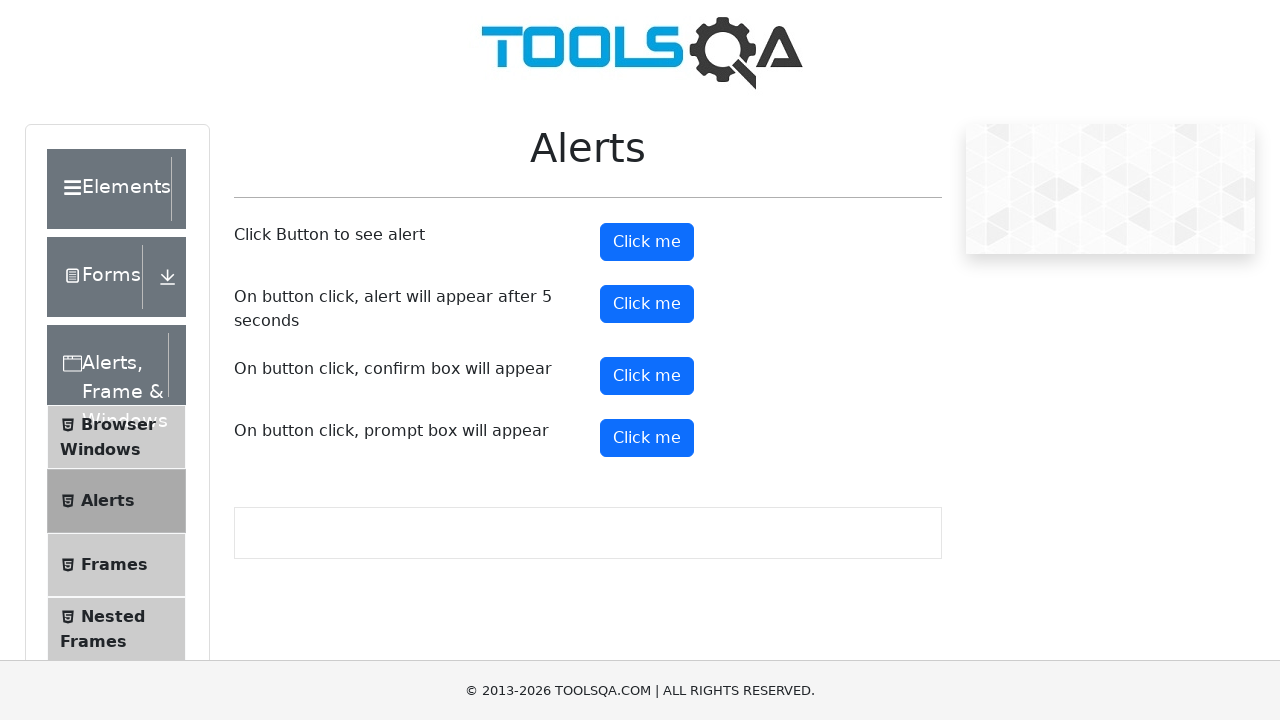

Clicked confirm button to trigger JavaScript confirm dialog at (647, 376) on #confirmButton
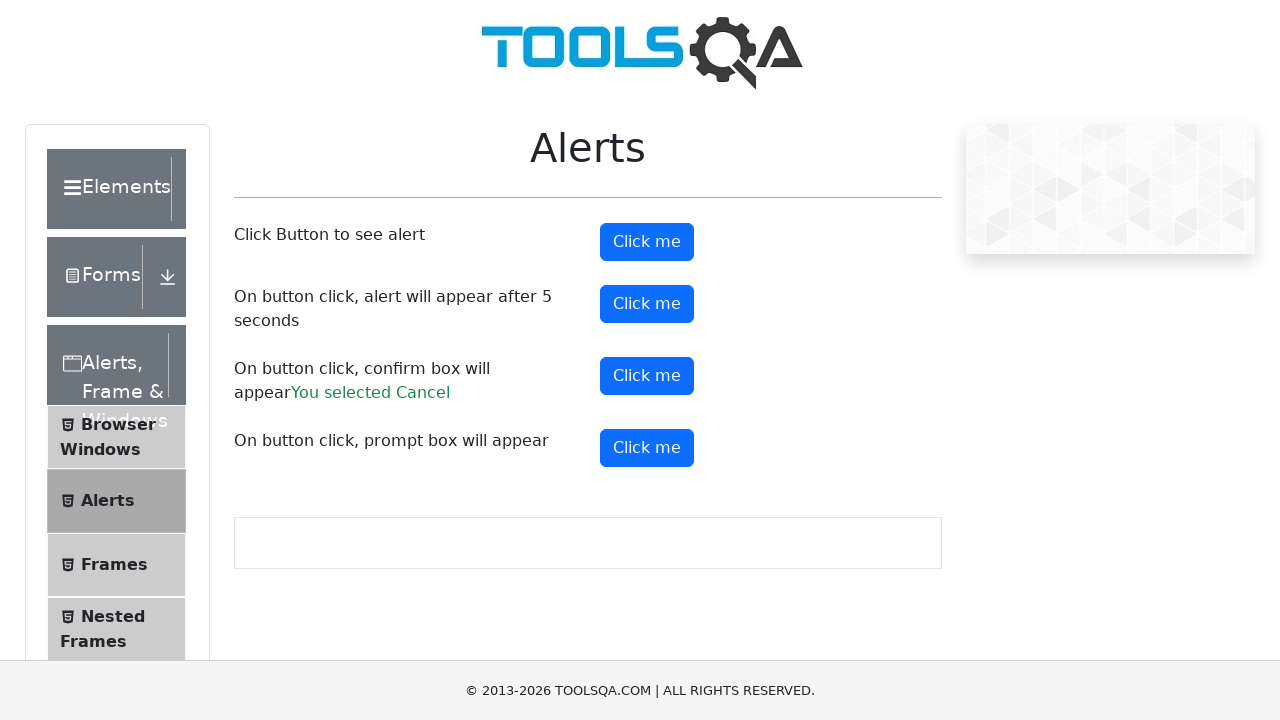

Confirm result text appeared after dismissing dialog
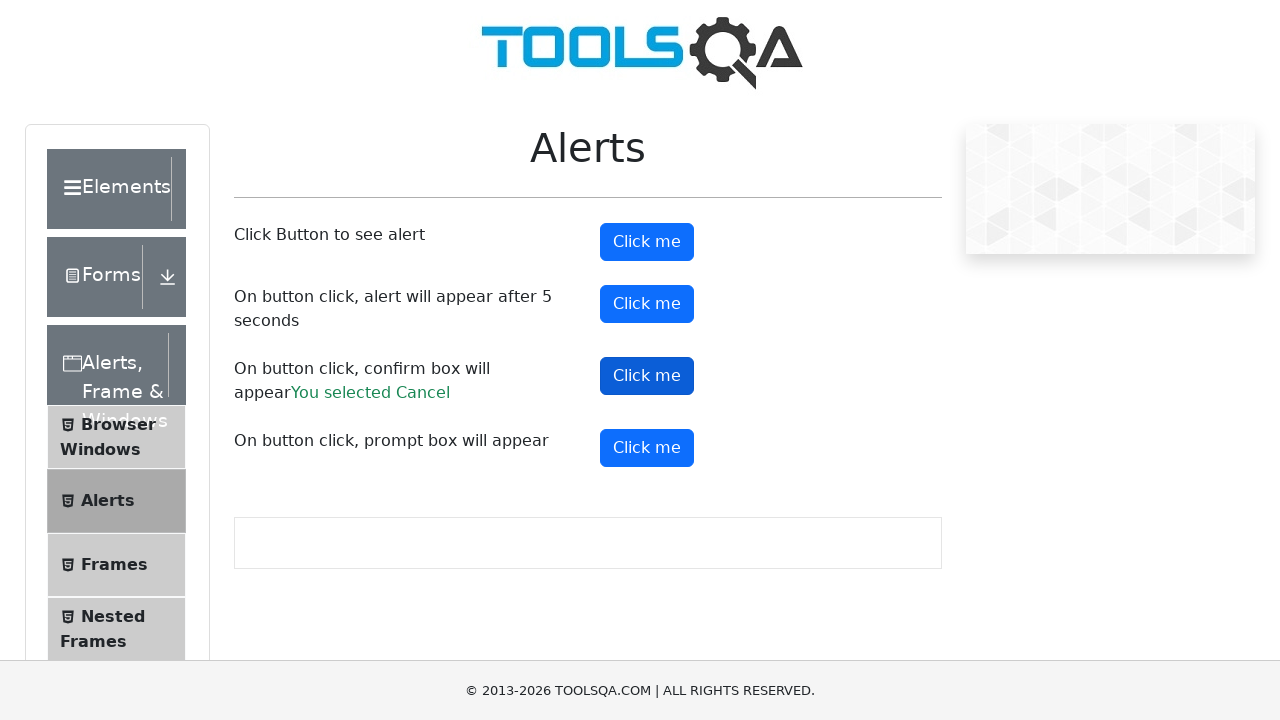

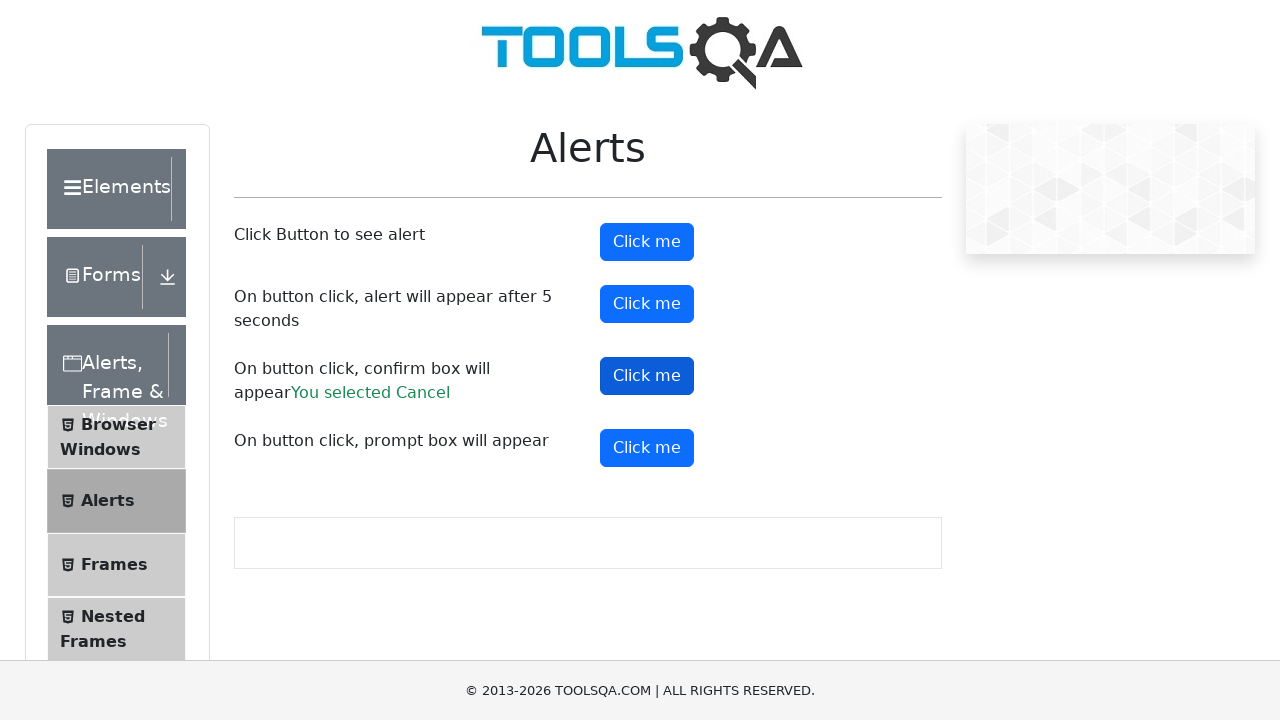